Tests that clicking clear completed removes completed items from the list

Starting URL: https://demo.playwright.dev/todomvc

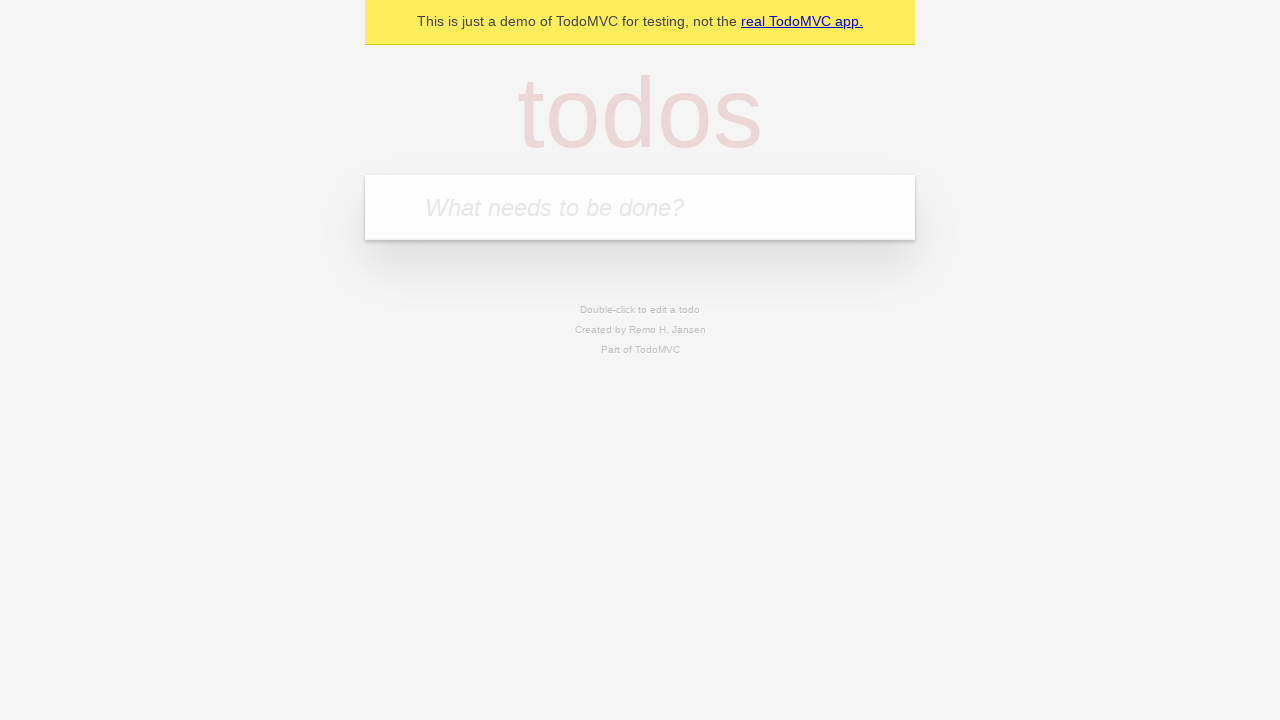

Filled new todo field with 'buy some cheese' on .new-todo
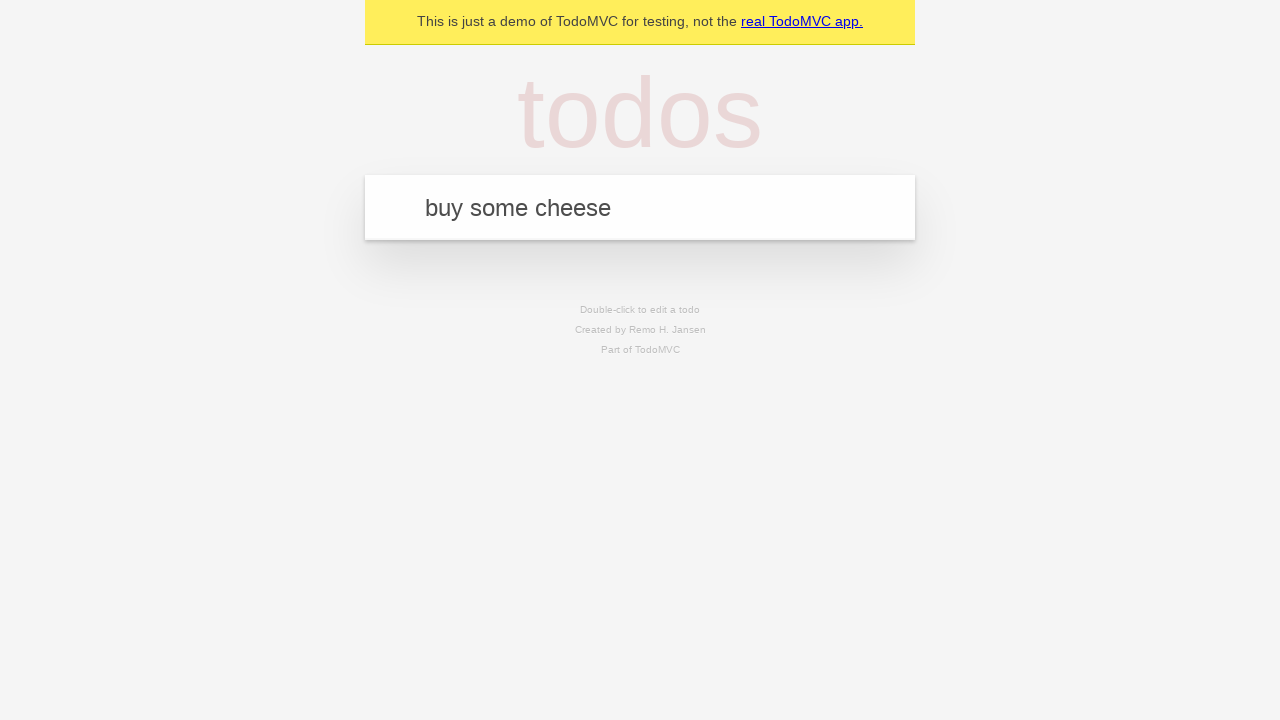

Pressed Enter to create first todo item on .new-todo
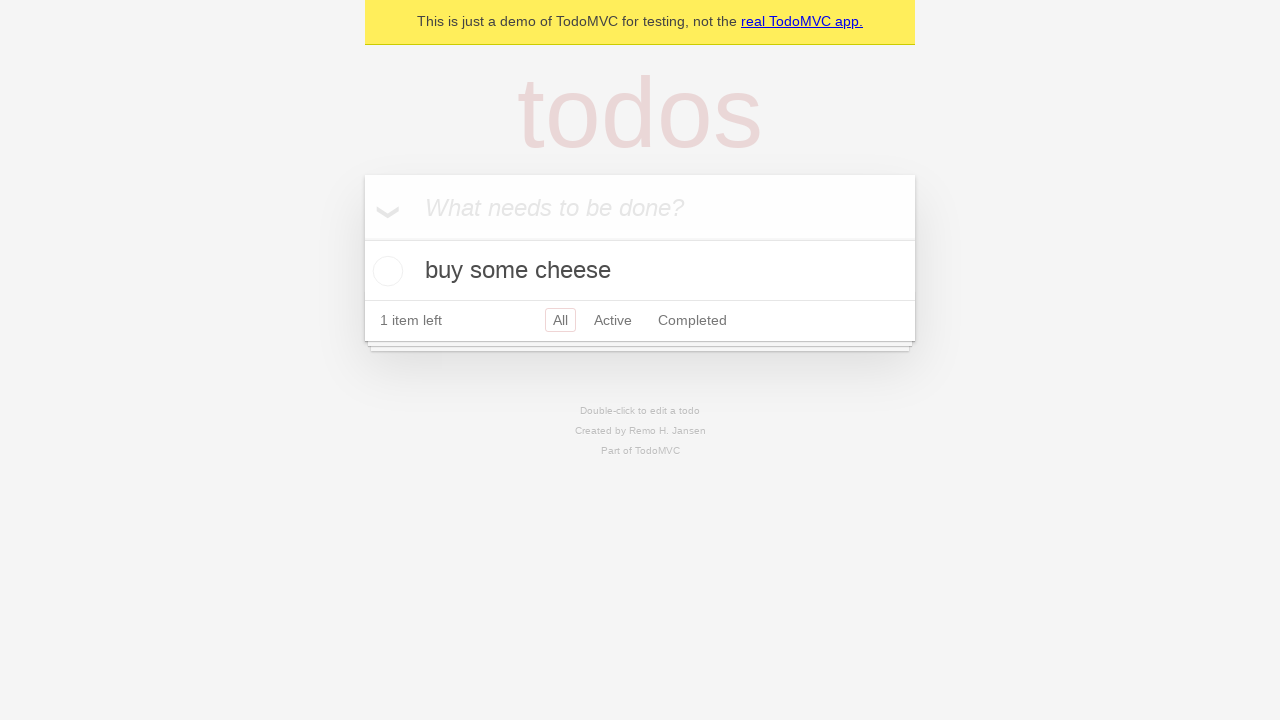

Filled new todo field with 'feed the cat' on .new-todo
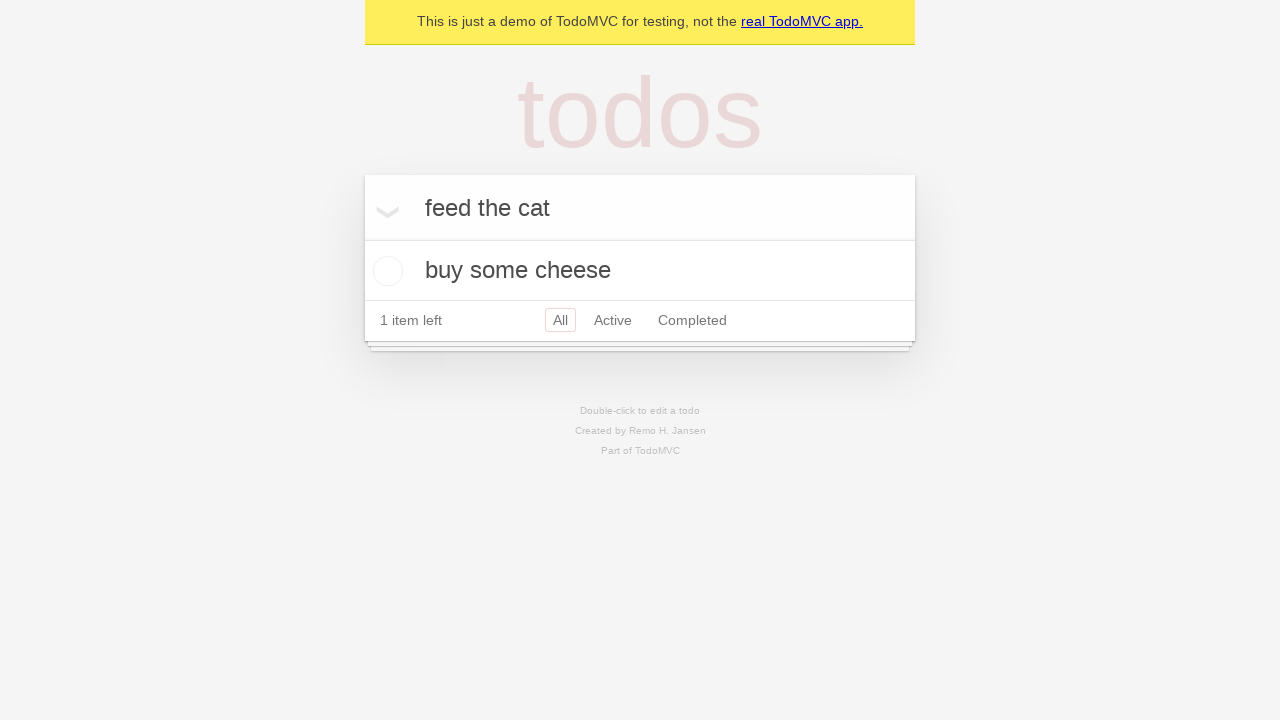

Pressed Enter to create second todo item on .new-todo
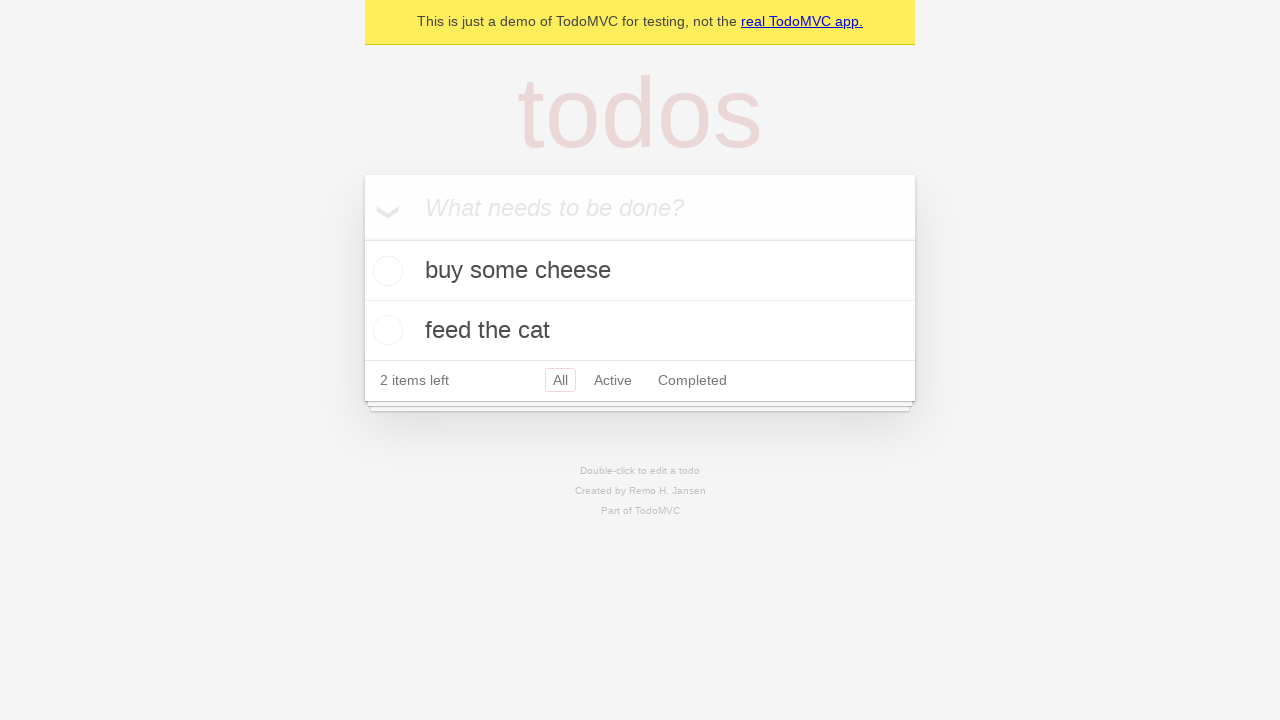

Filled new todo field with 'book a doctors appointment' on .new-todo
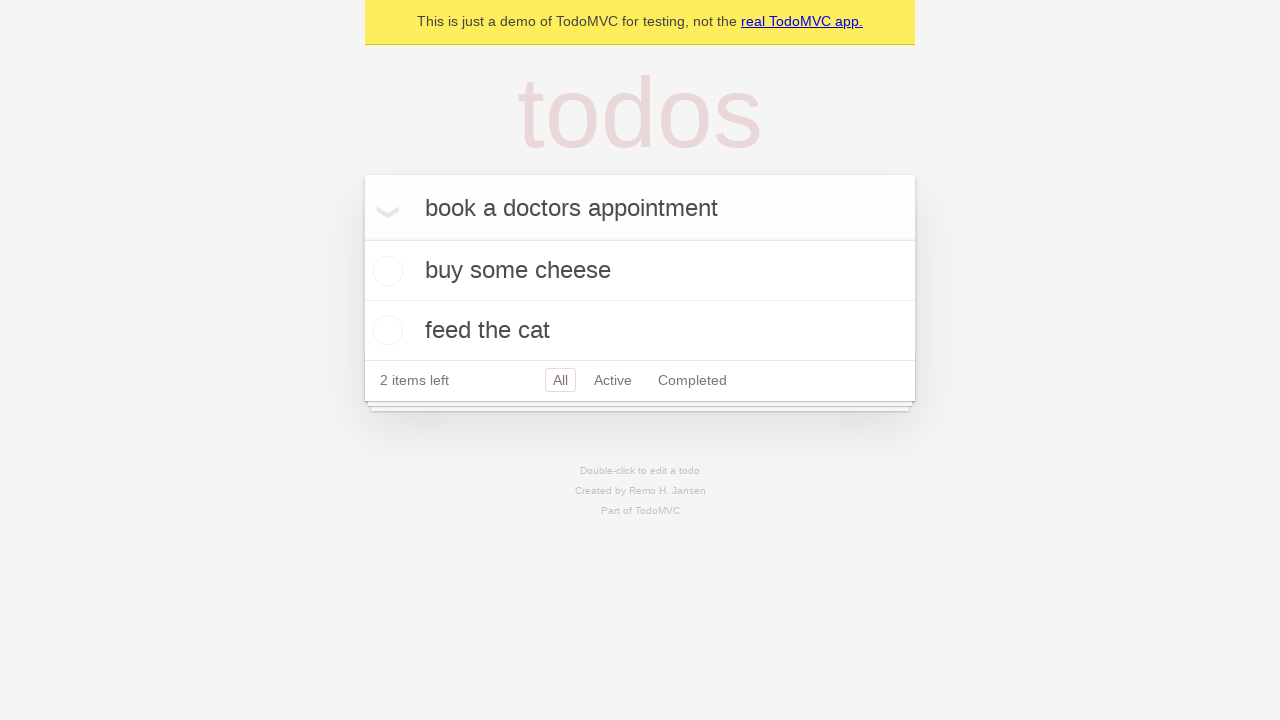

Pressed Enter to create third todo item on .new-todo
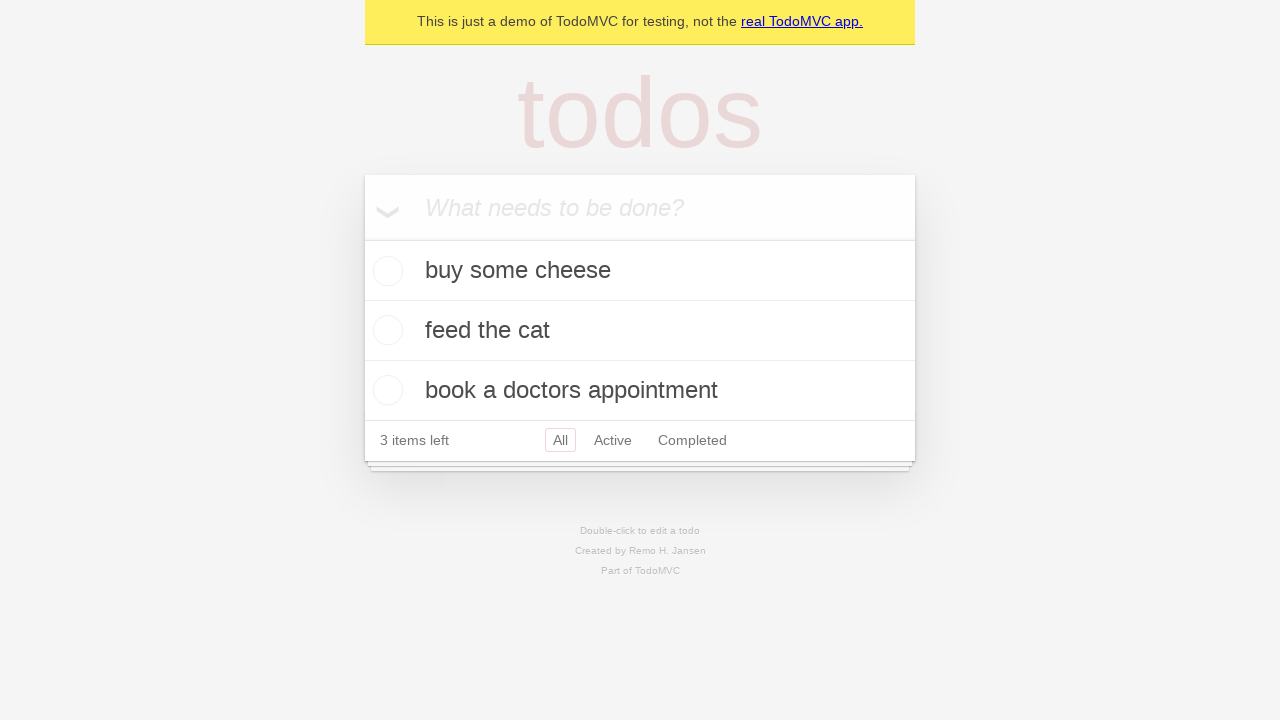

Waited for all three todo items to be added to the list
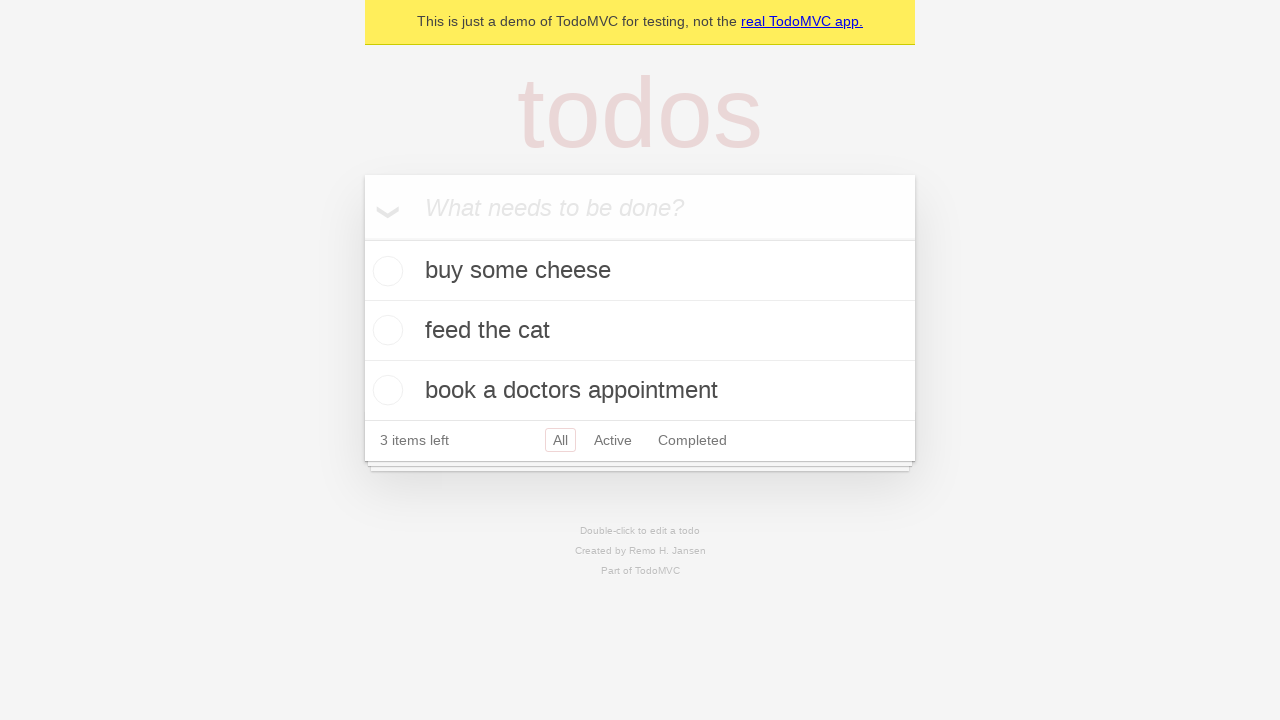

Checked the second todo item to mark it as completed at (385, 330) on .todo-list li >> nth=1 >> .toggle
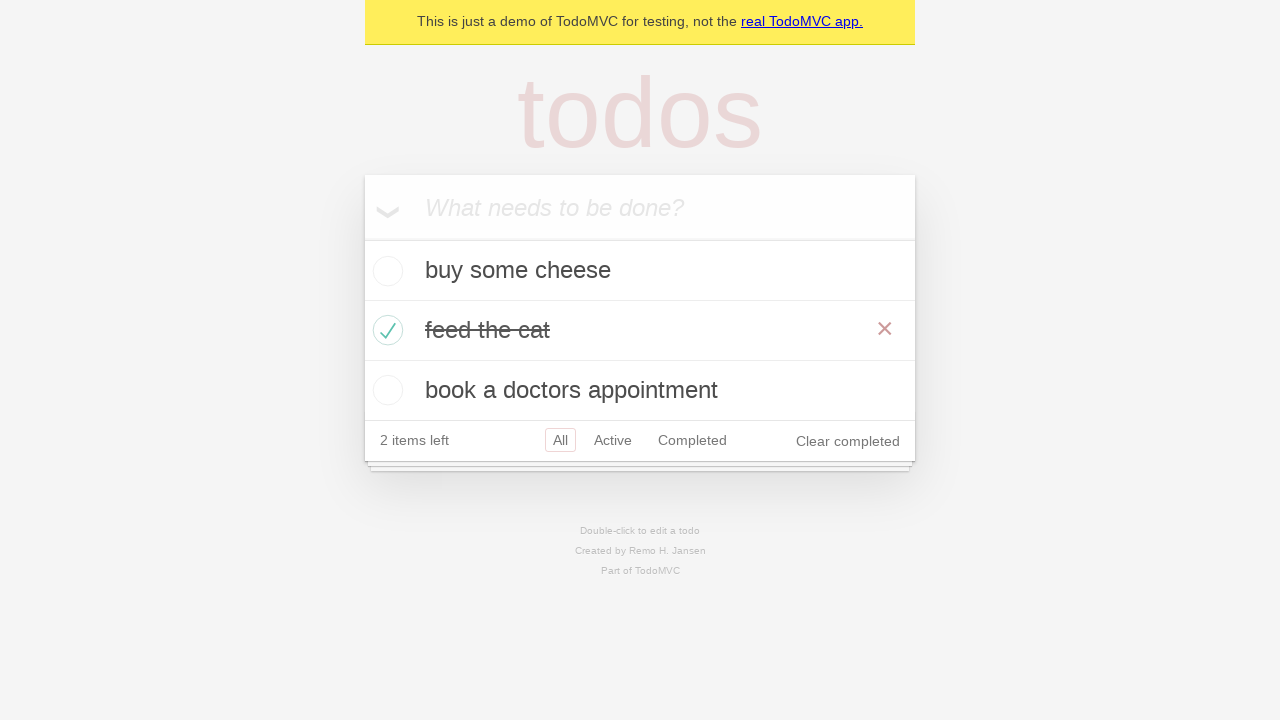

Clicked 'Clear completed' button to remove completed items at (848, 441) on .clear-completed
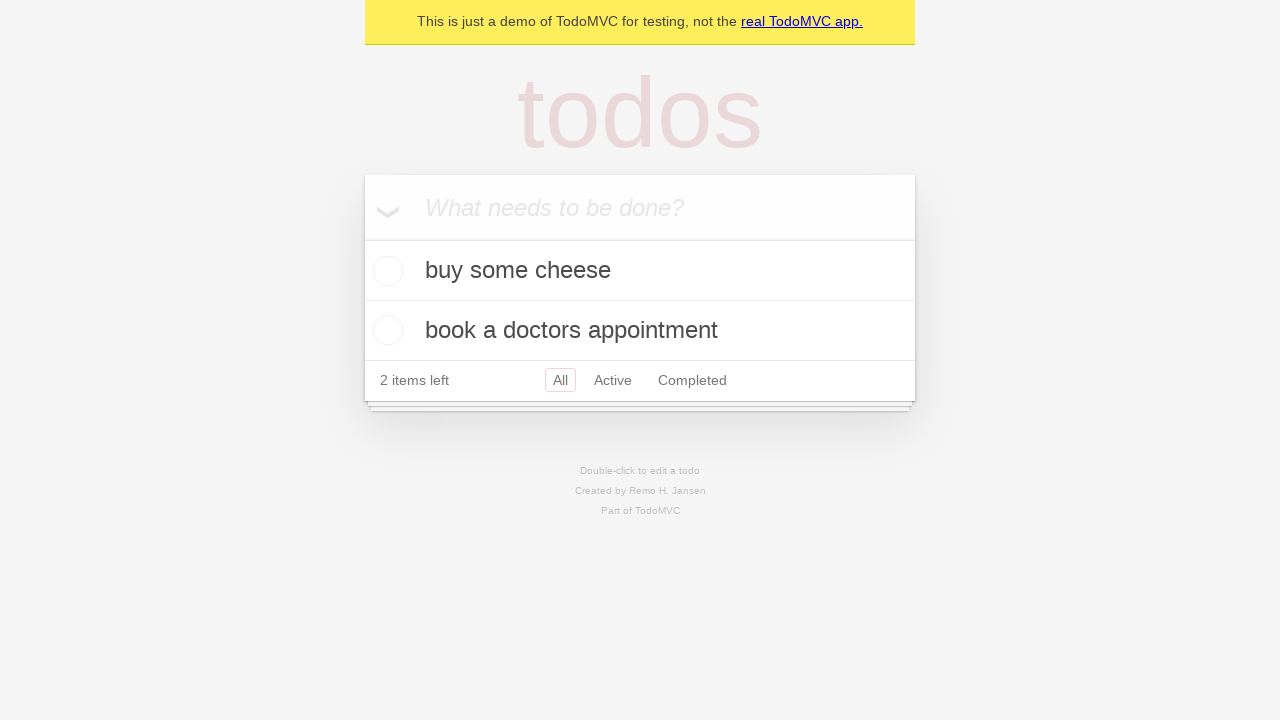

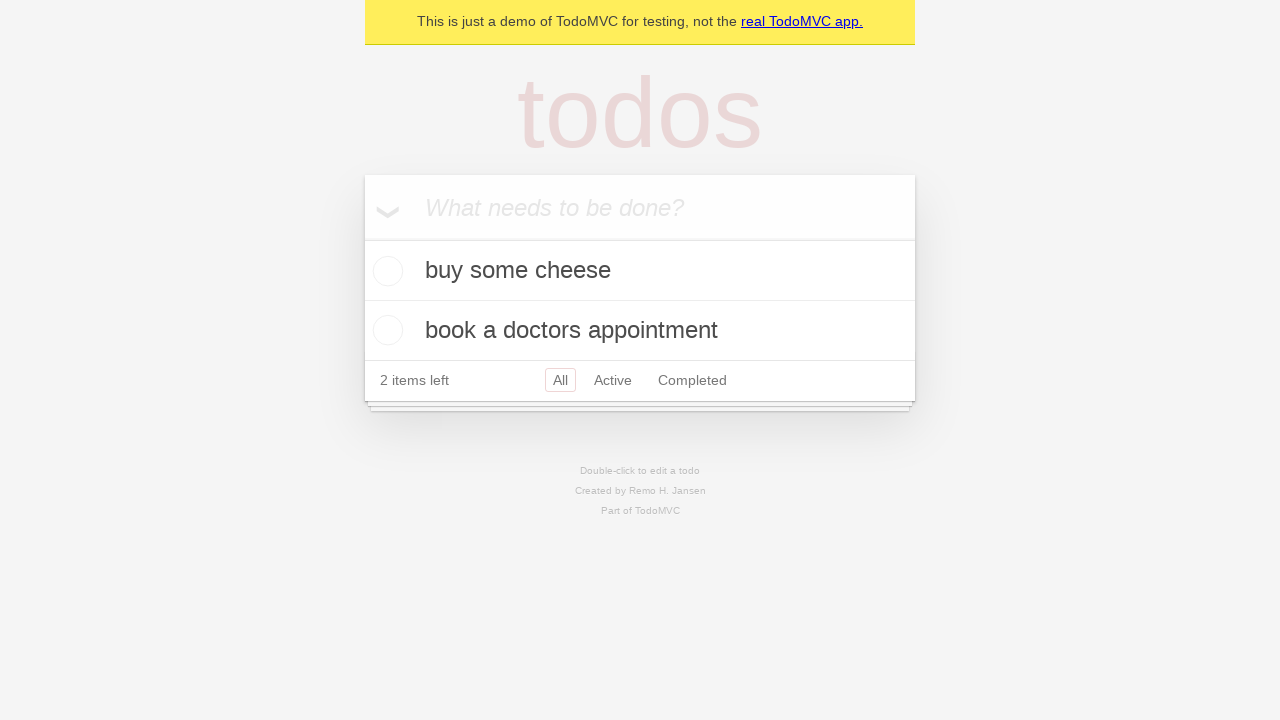